Tests filtering to display only completed todo items

Starting URL: https://demo.playwright.dev/todomvc

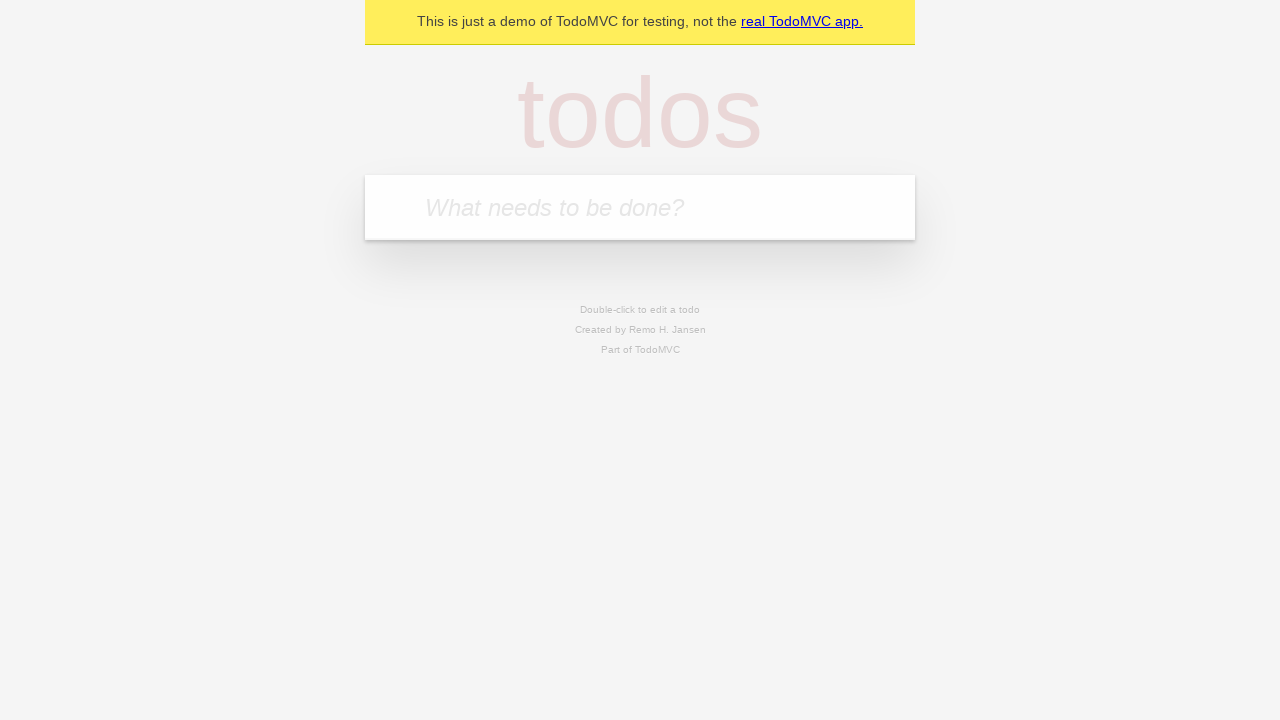

Filled todo input with 'buy some cheese' on internal:attr=[placeholder="What needs to be done?"i]
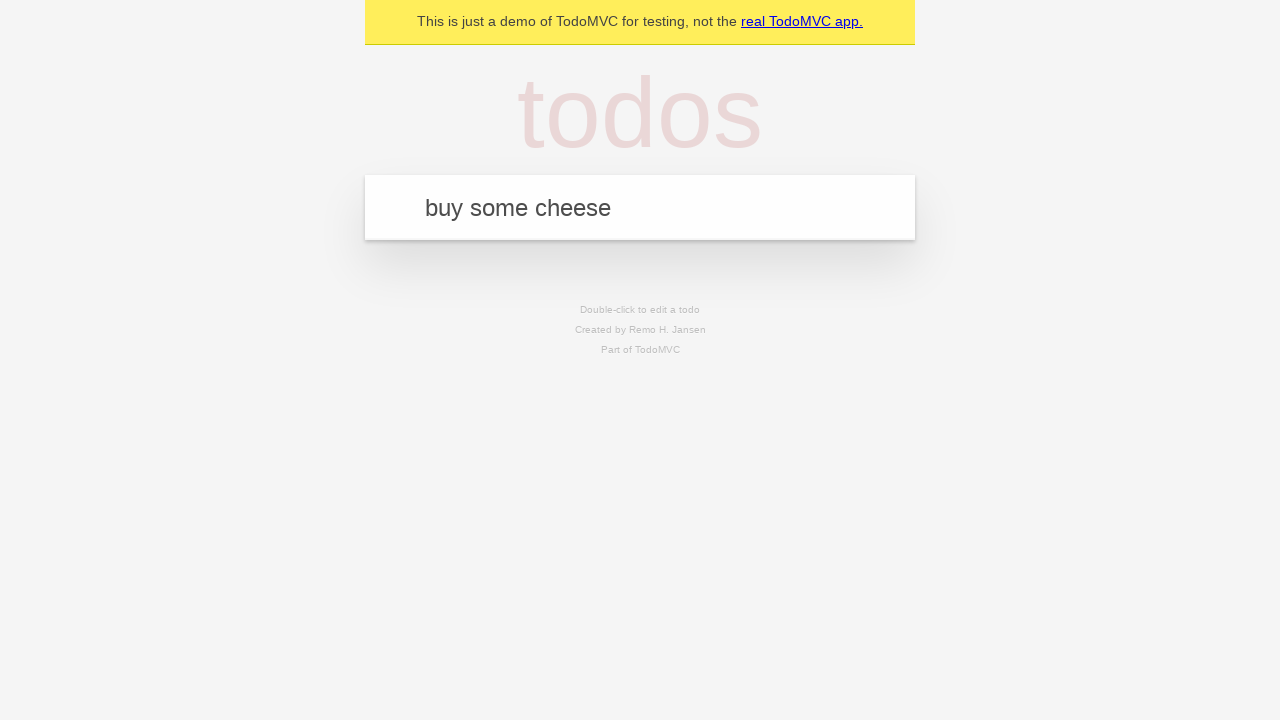

Pressed Enter to add first todo on internal:attr=[placeholder="What needs to be done?"i]
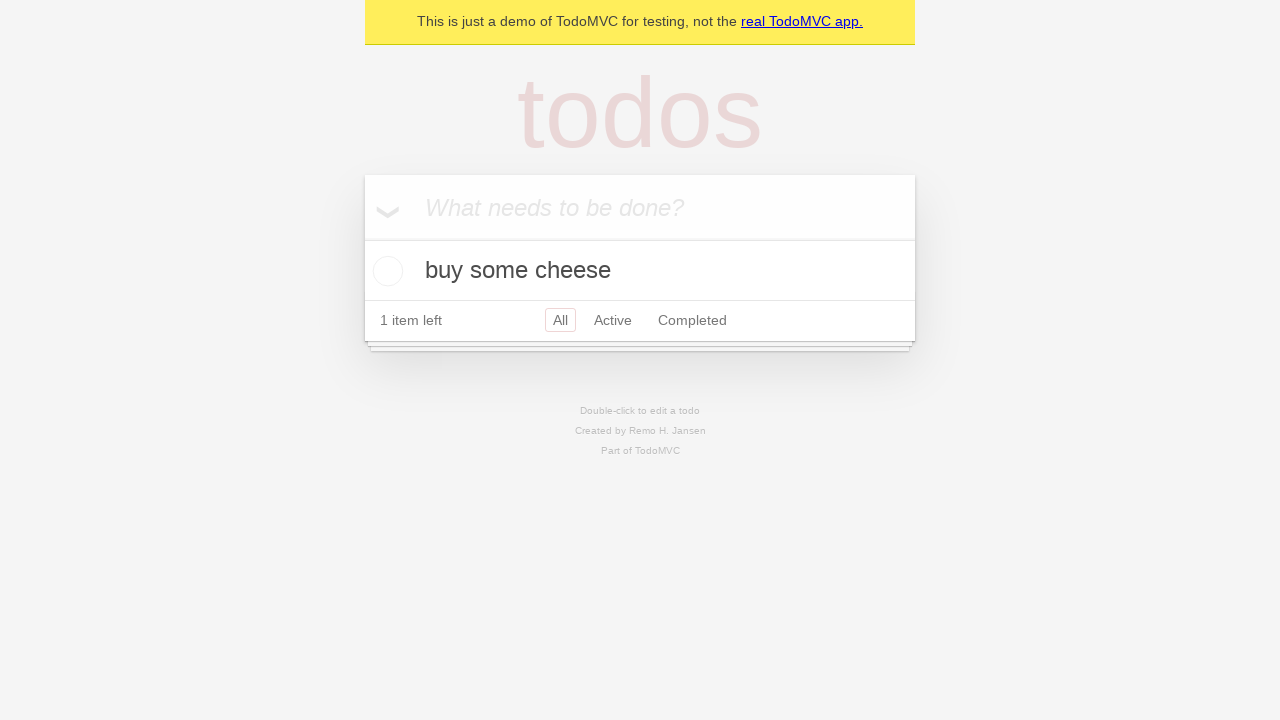

Filled todo input with 'feed the cat' on internal:attr=[placeholder="What needs to be done?"i]
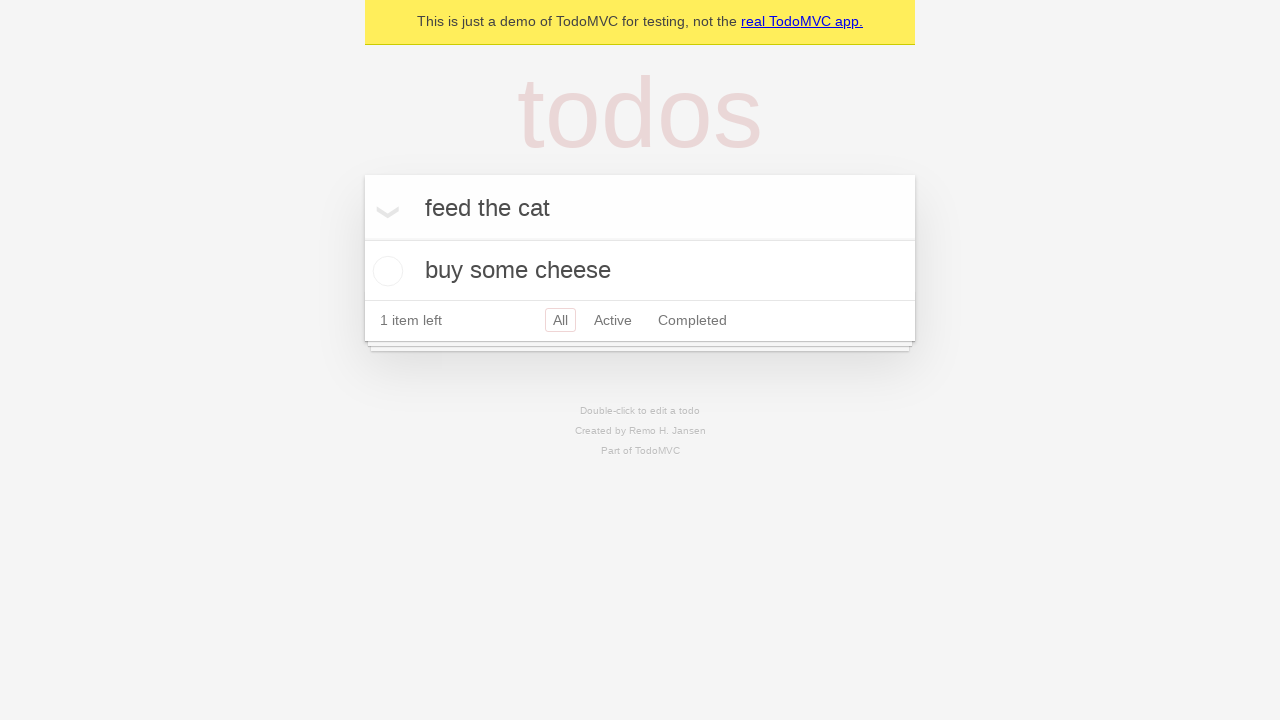

Pressed Enter to add second todo on internal:attr=[placeholder="What needs to be done?"i]
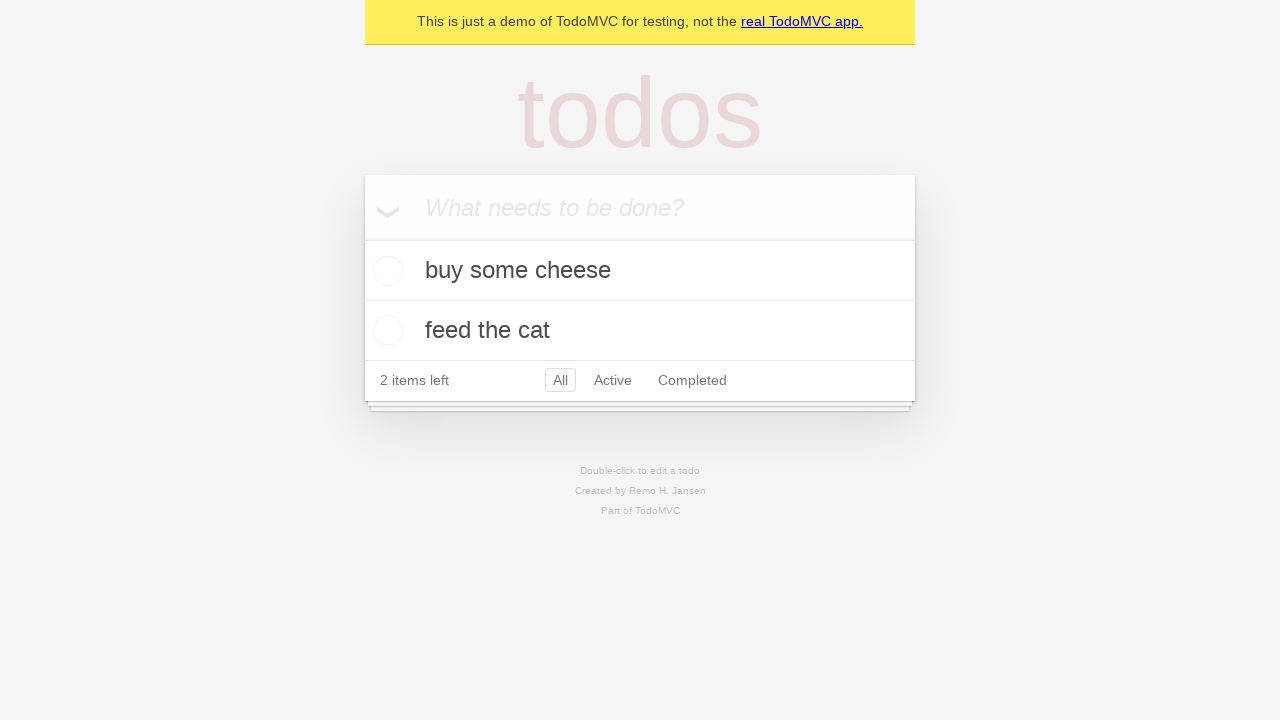

Filled todo input with 'book a doctors appointment' on internal:attr=[placeholder="What needs to be done?"i]
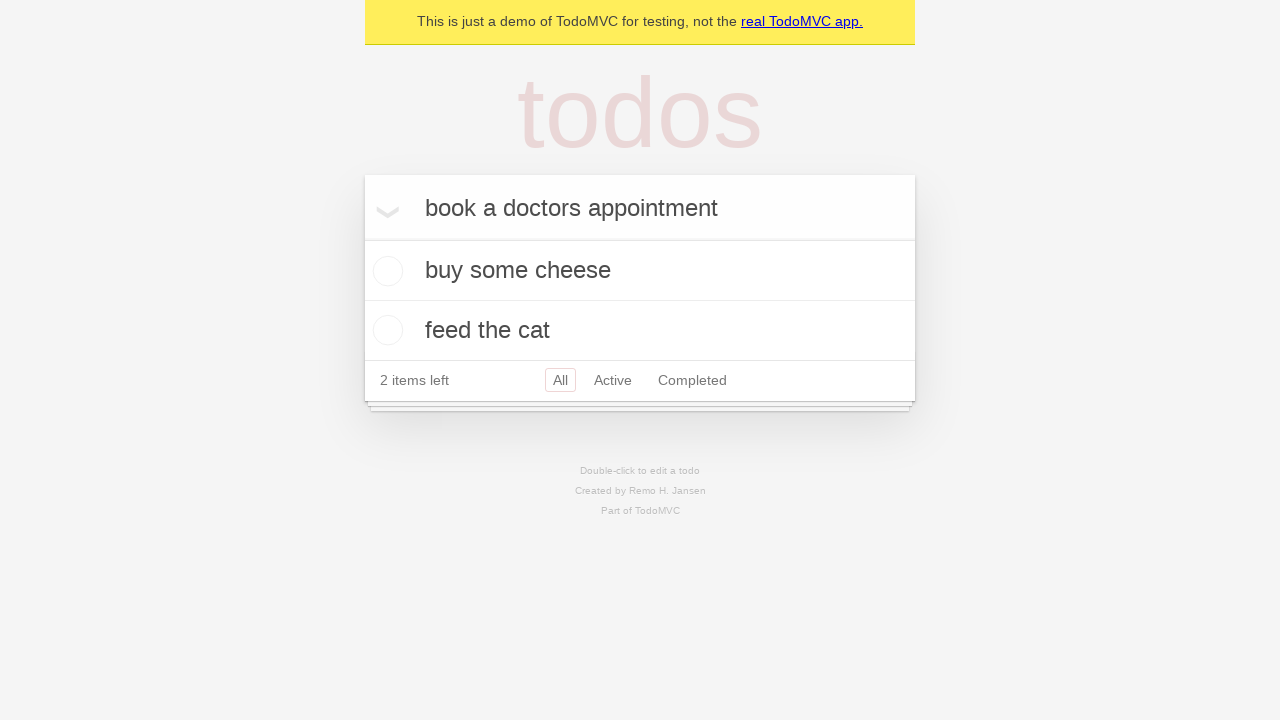

Pressed Enter to add third todo on internal:attr=[placeholder="What needs to be done?"i]
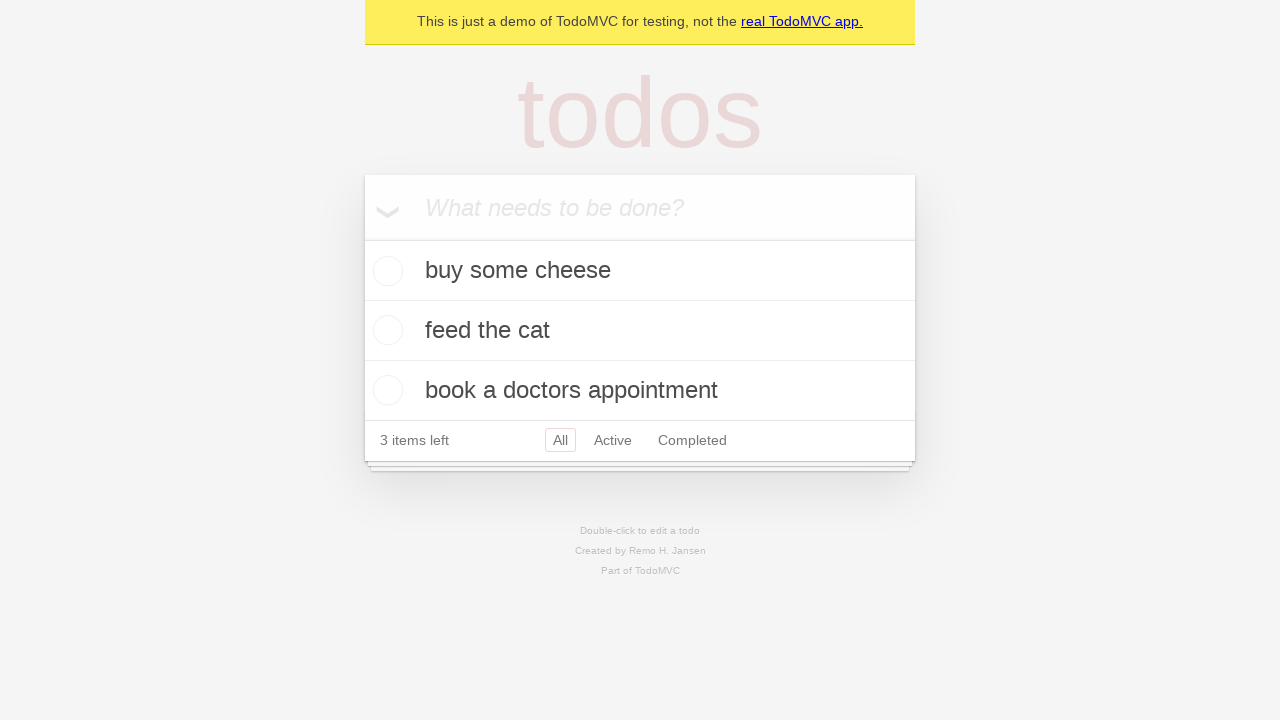

Checked the second todo item ('feed the cat') at (385, 330) on internal:testid=[data-testid="todo-item"s] >> nth=1 >> internal:role=checkbox
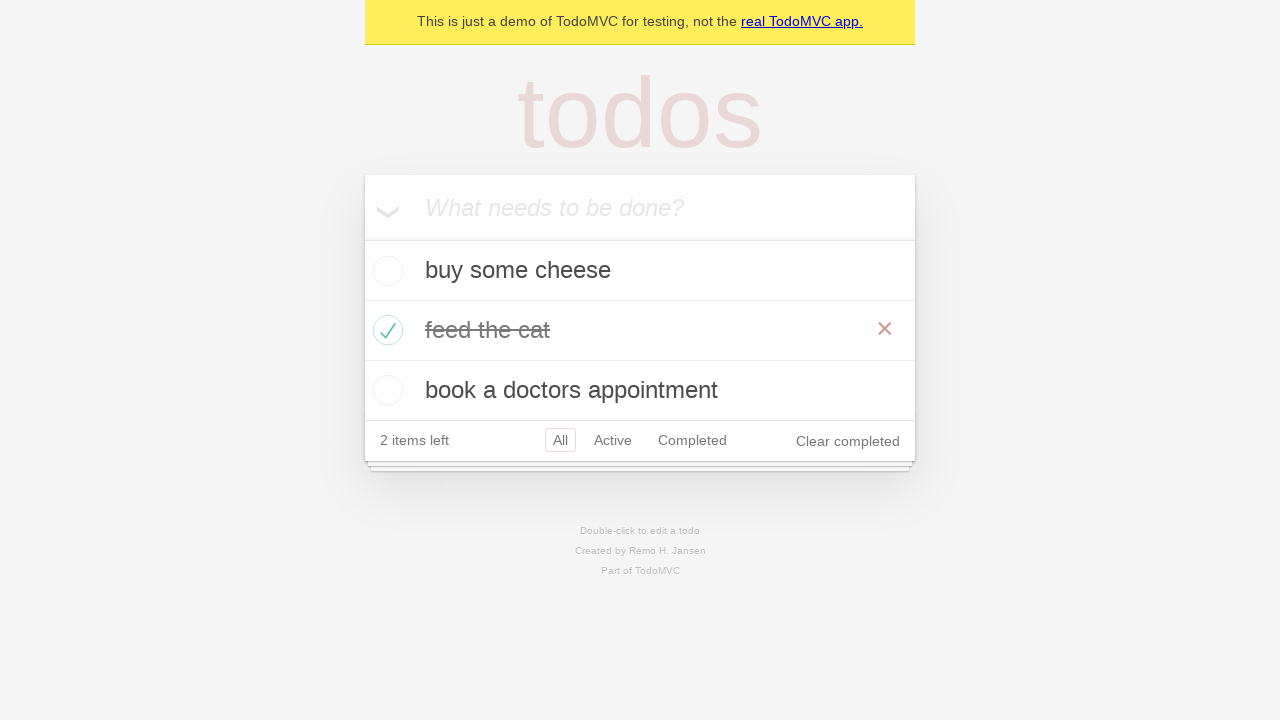

Clicked Completed filter to display only completed items at (692, 440) on internal:role=link[name="Completed"i]
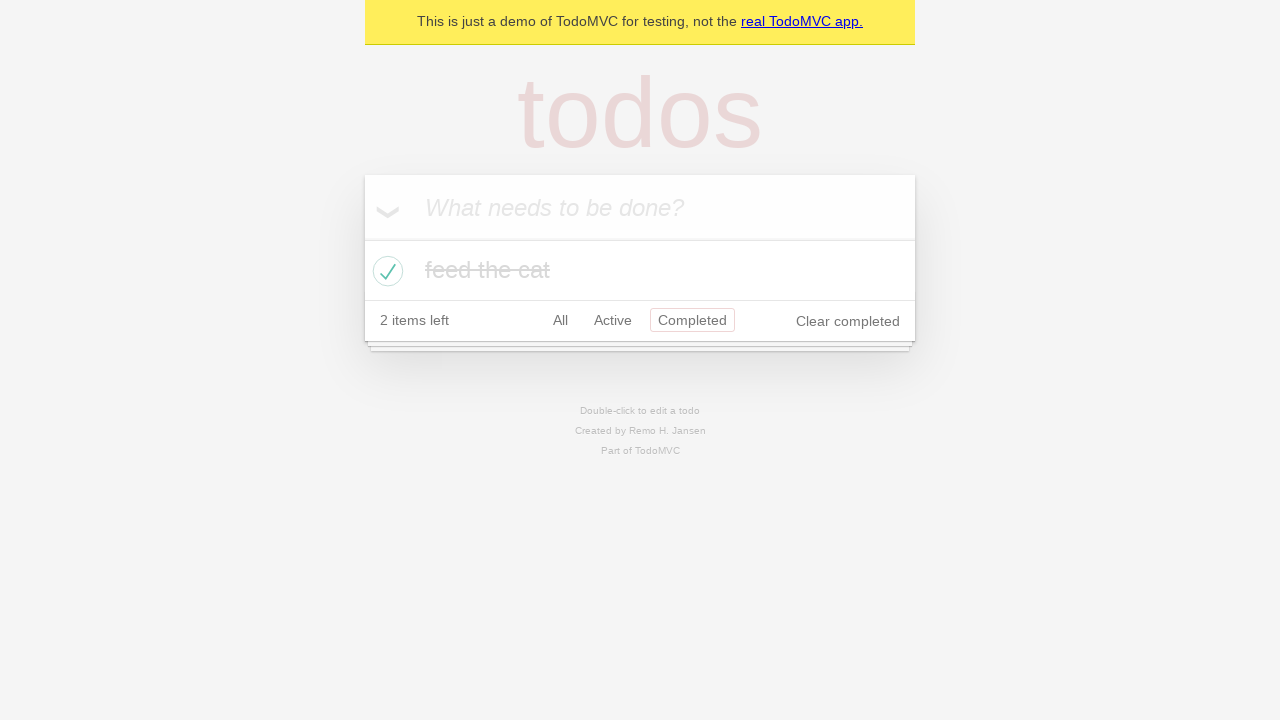

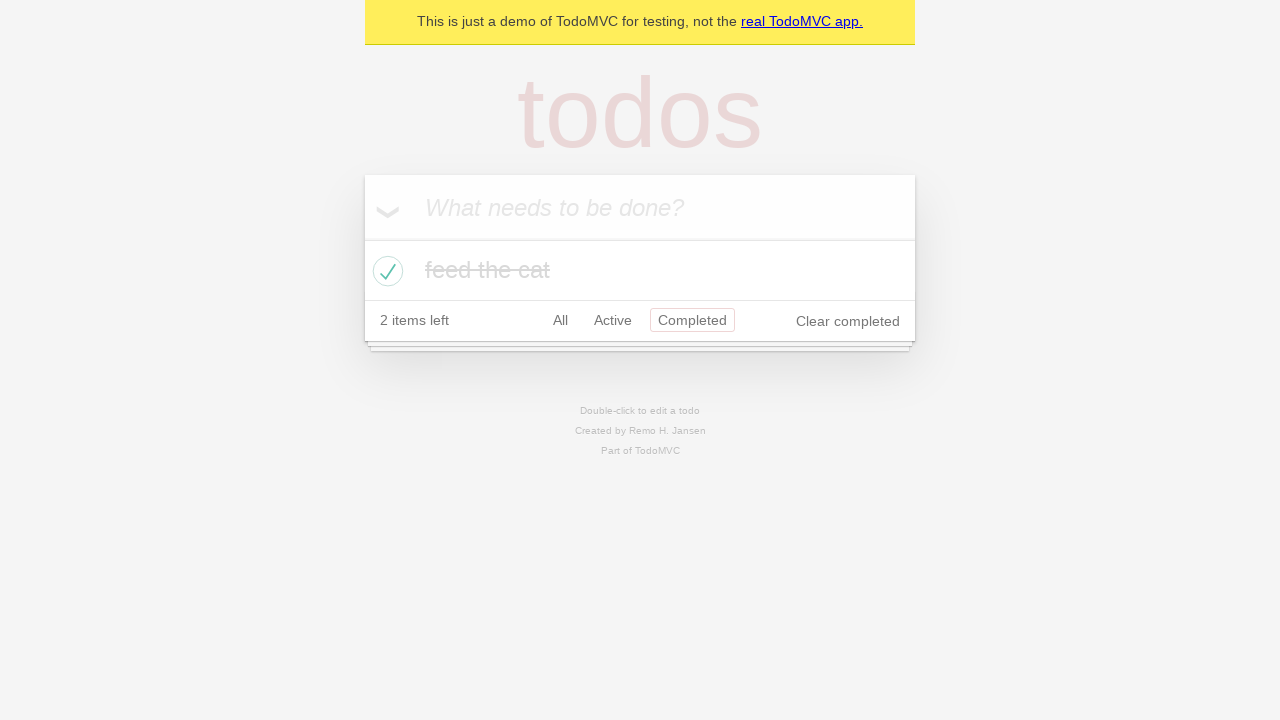